Tests addition with decimal numbers (0.5+2.65354) on the calculator

Starting URL: https://duffmanns.github.io/calc-test/calculator/app/index.html

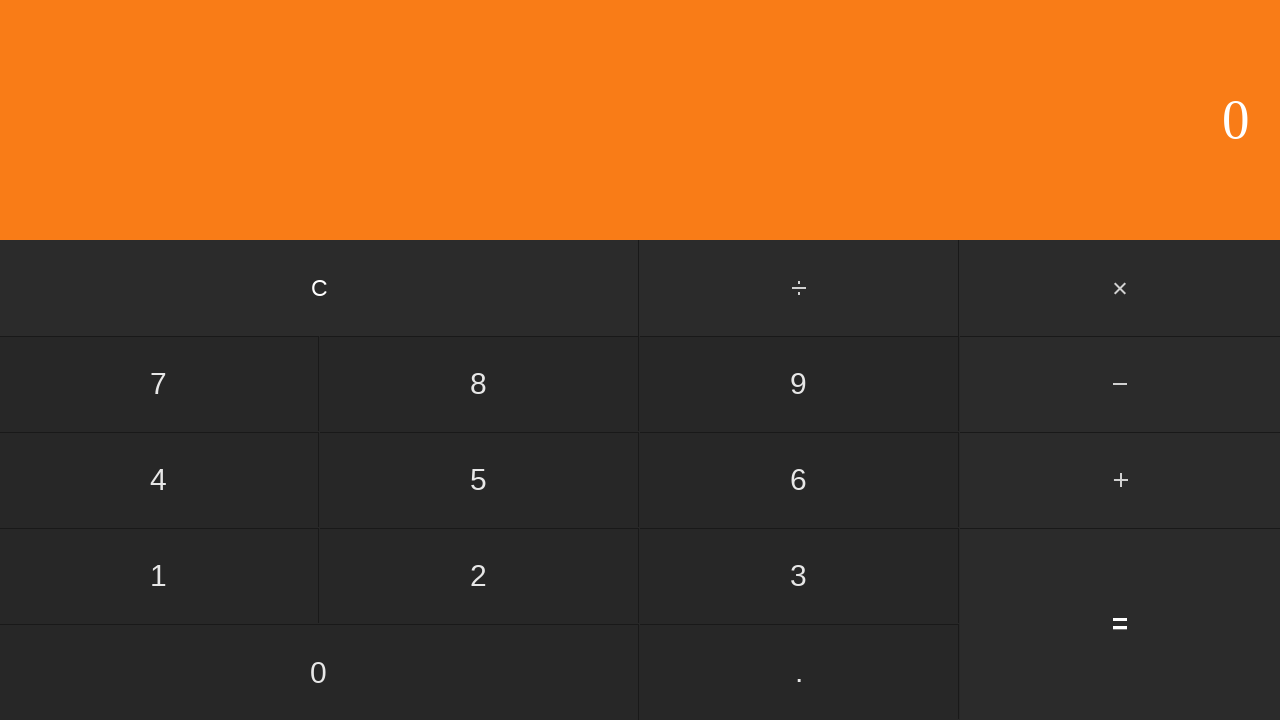

Clicked digit 0 at (1236, 120) on text=0
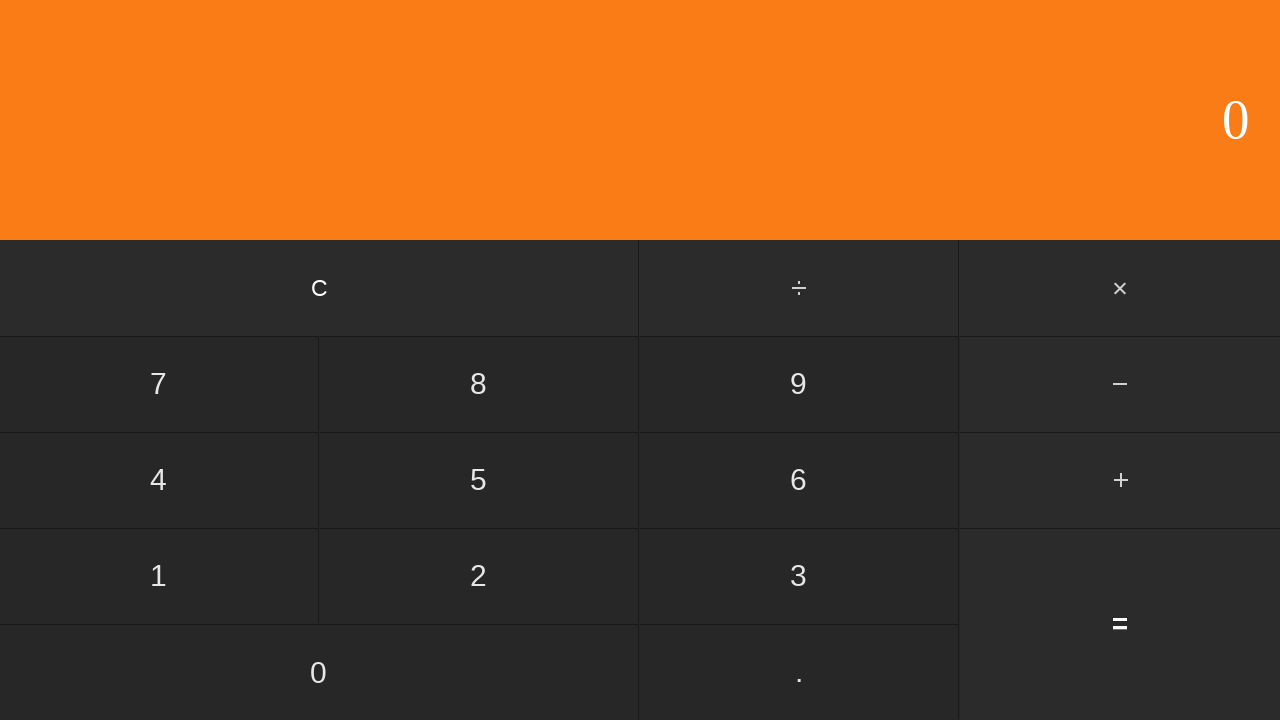

Clicked decimal point at (799, 672) on text=.
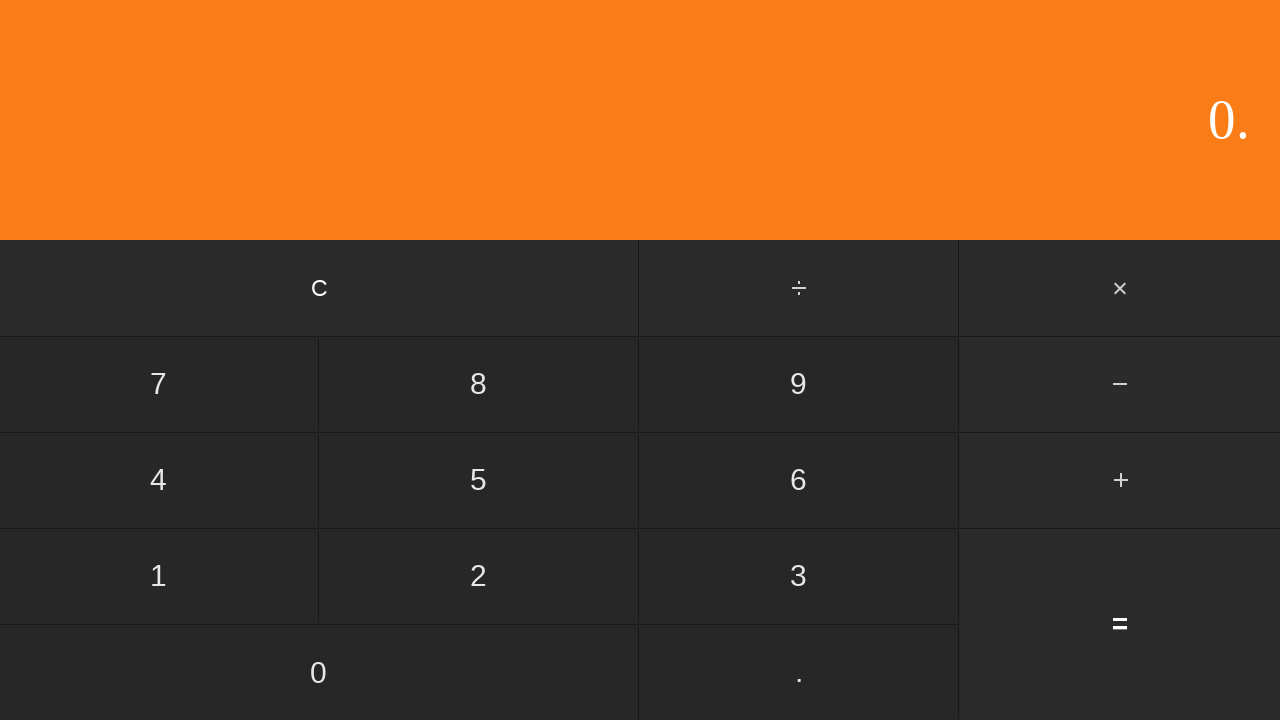

Clicked digit 5 at (479, 480) on text=5
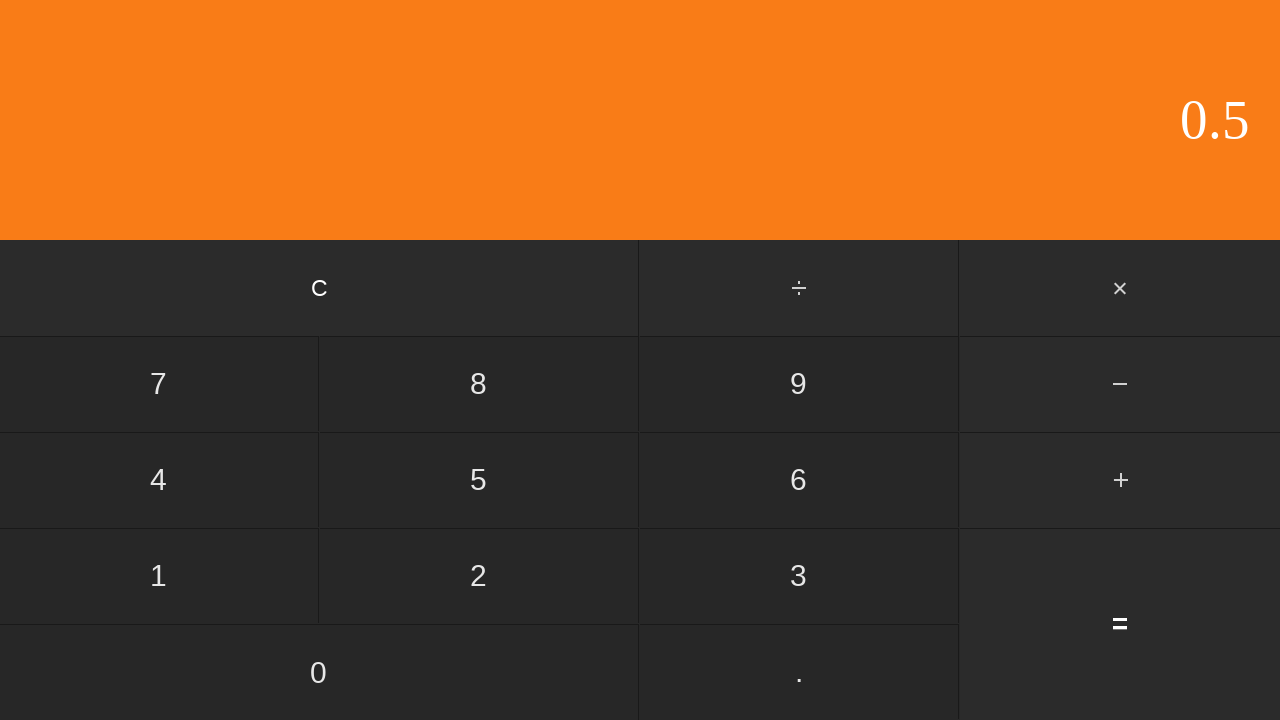

Clicked addition operator at (1120, 480) on text=+
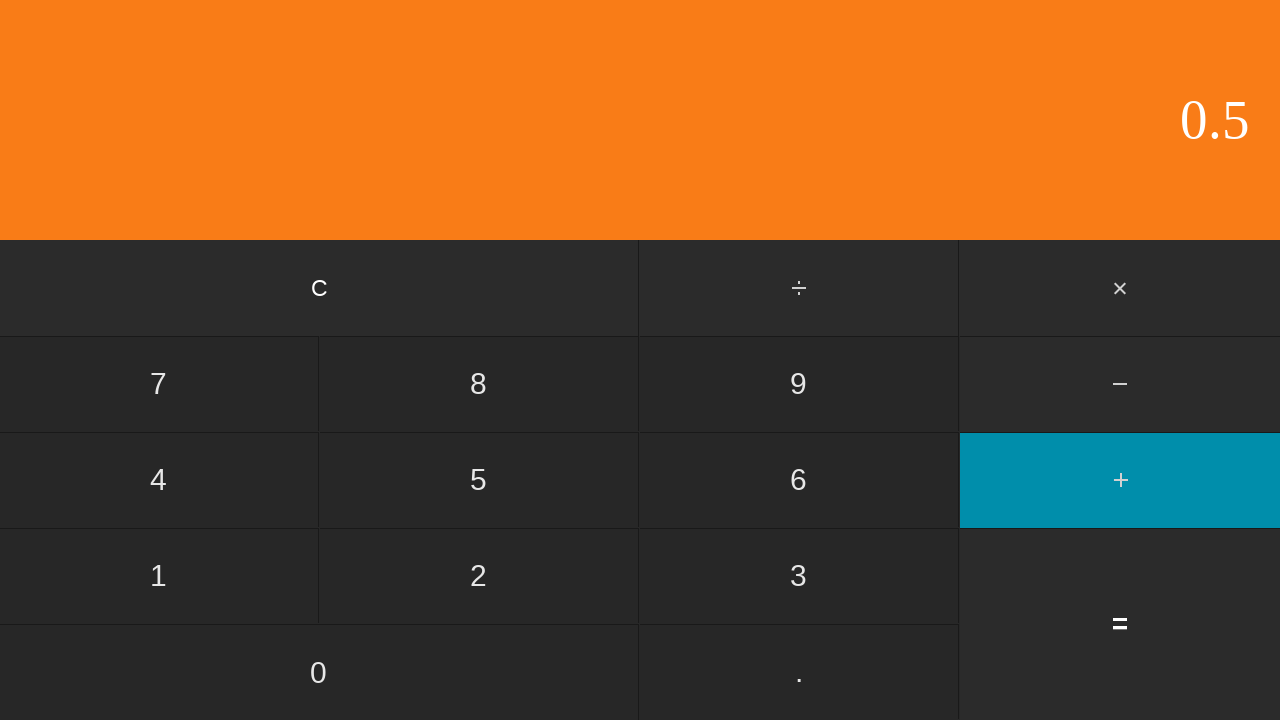

Clicked digit 2 at (479, 576) on text=2
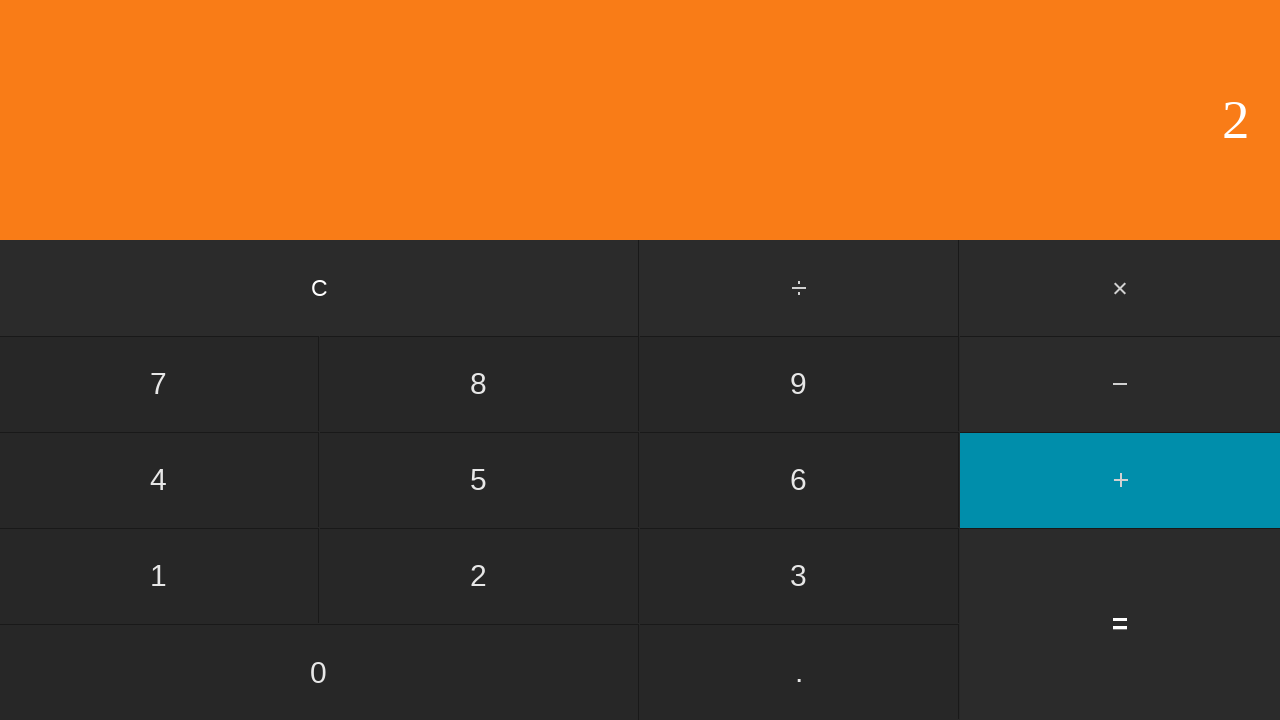

Clicked decimal point at (799, 672) on text=.
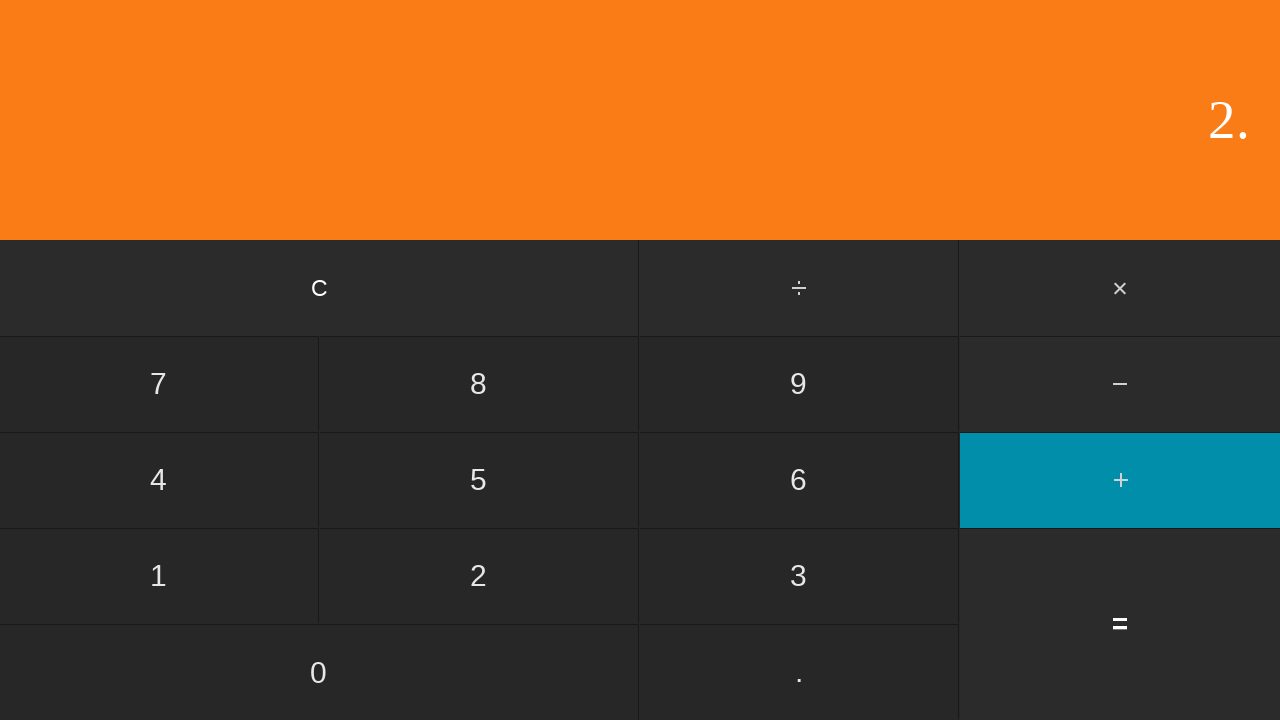

Clicked digit 6 at (799, 480) on text=6
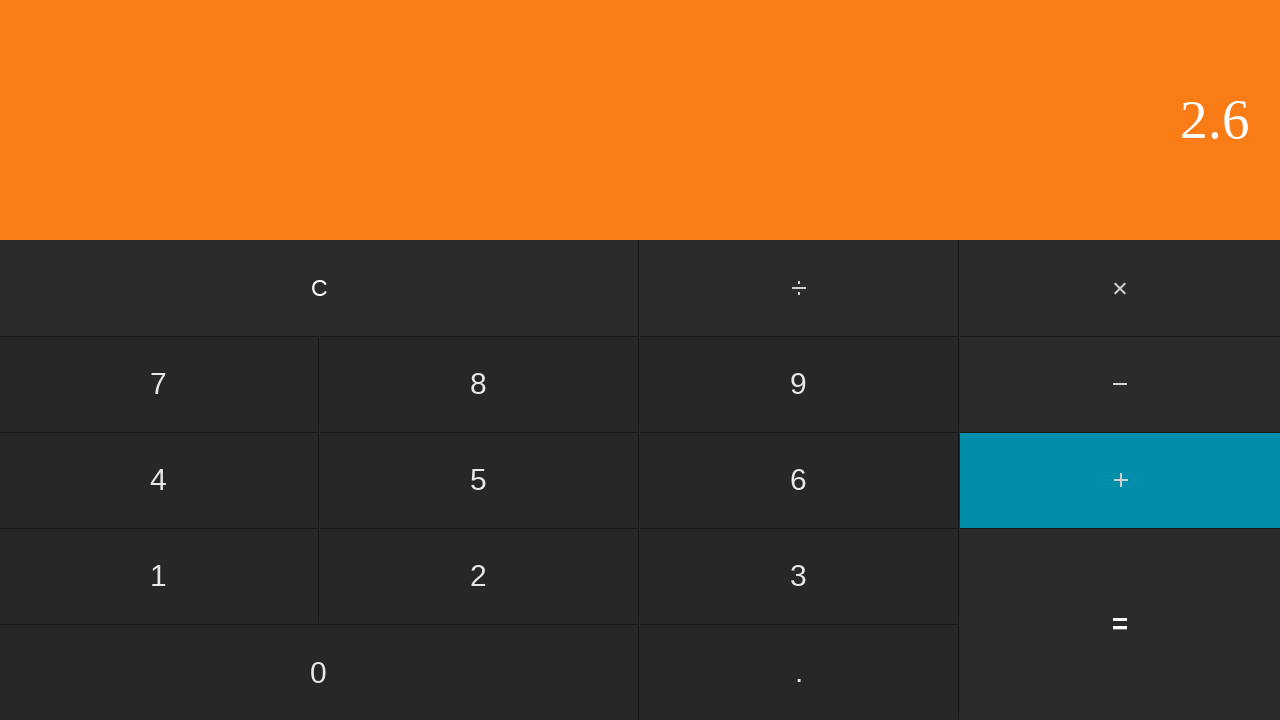

Clicked digit 5 at (479, 480) on text=5
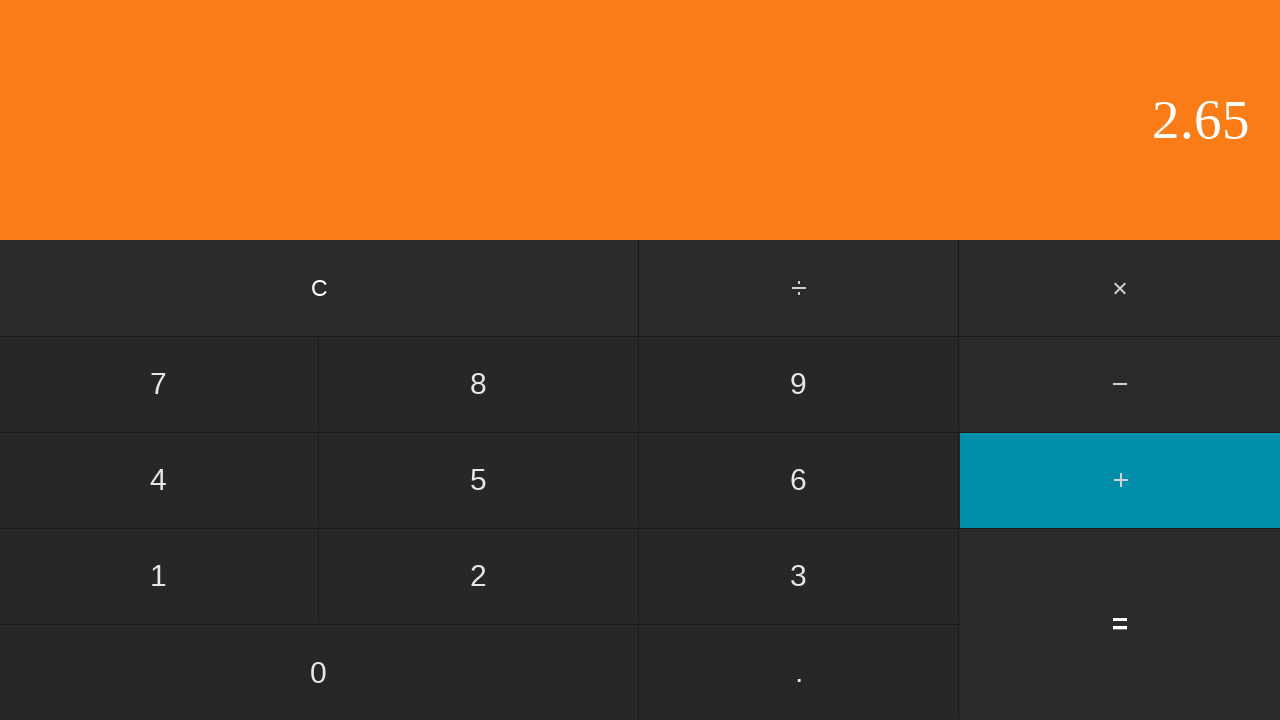

Clicked digit 3 at (799, 576) on text=3
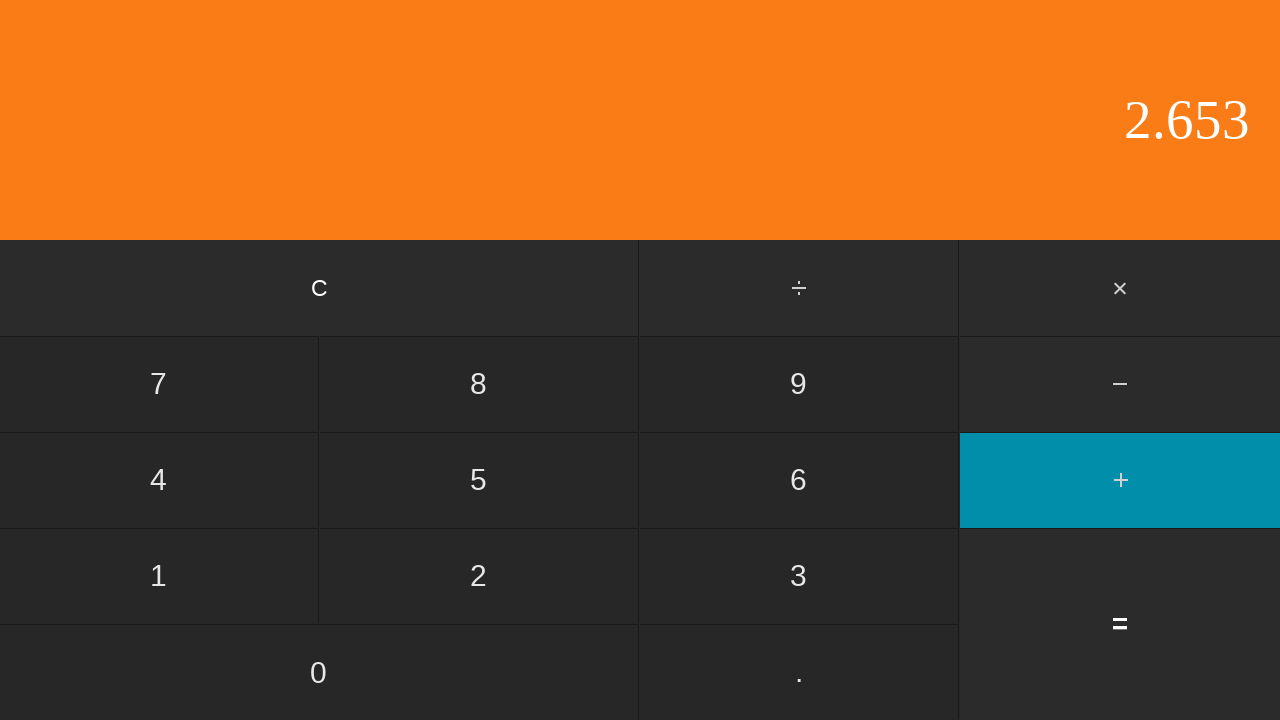

Clicked digit 5 at (1187, 120) on text=5
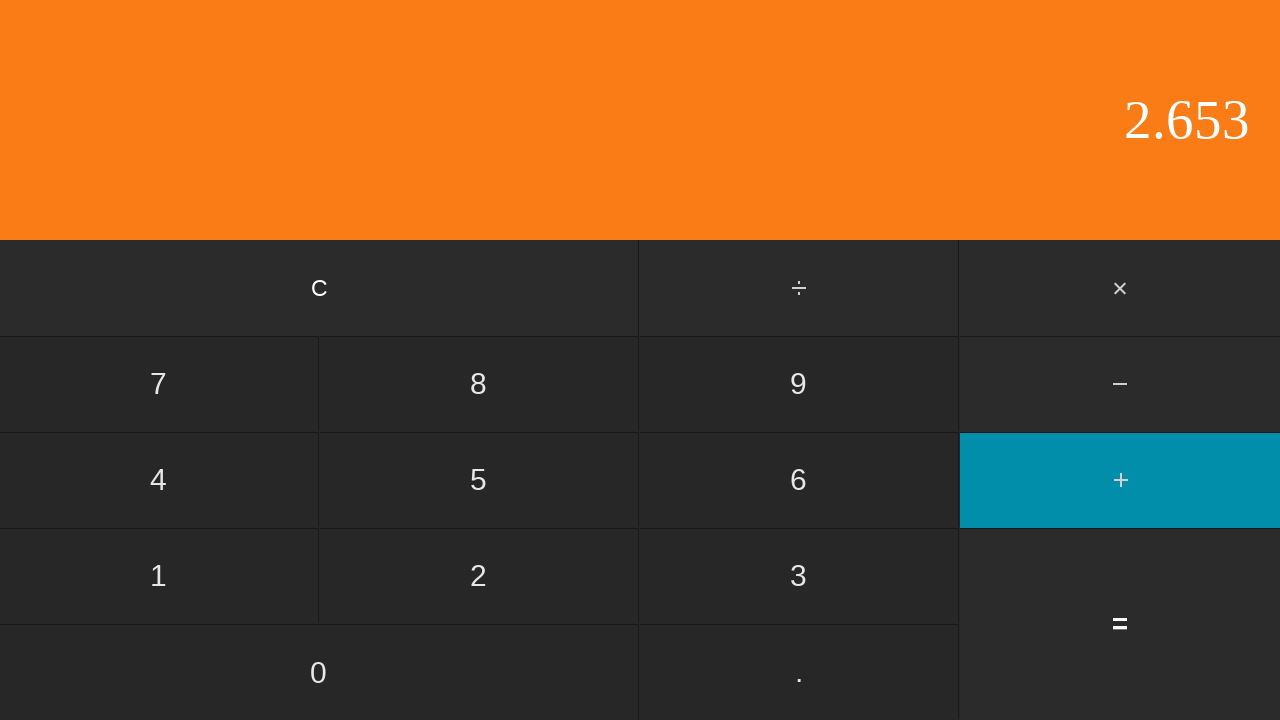

Clicked digit 4 at (159, 480) on text=4
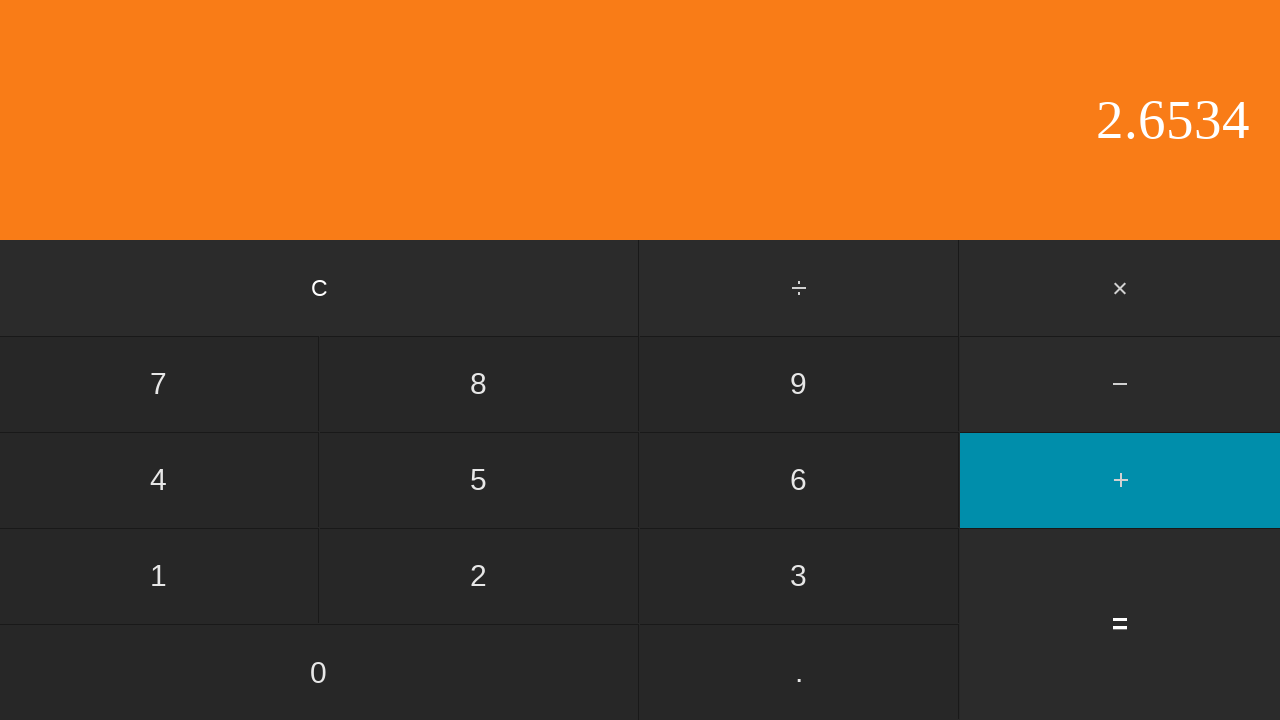

Clicked equals button to calculate result at (1120, 624) on text==
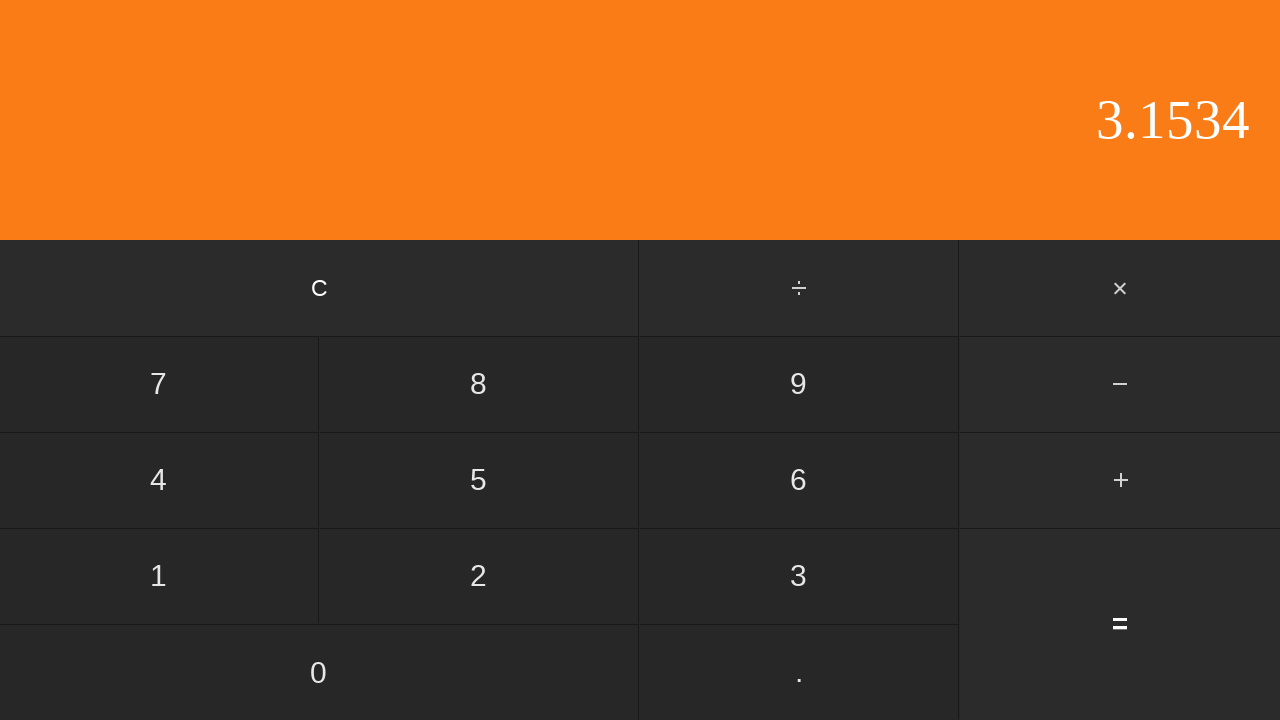

Waited 500ms for result display
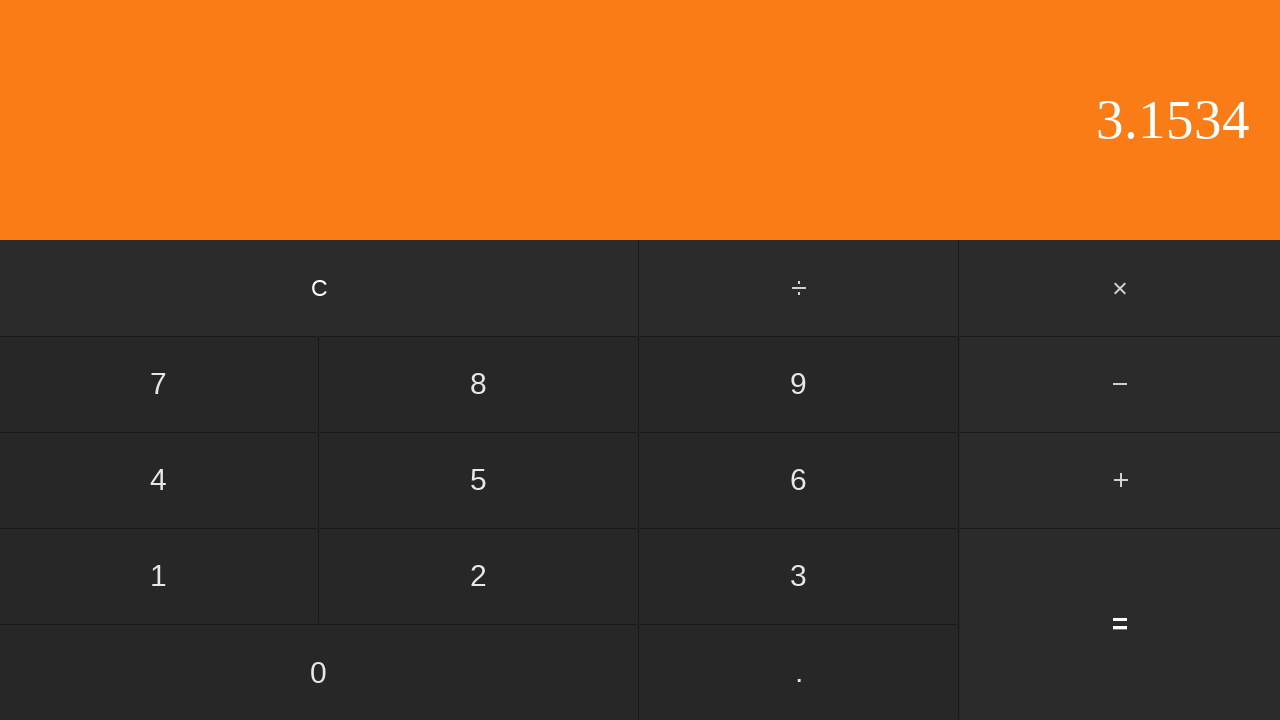

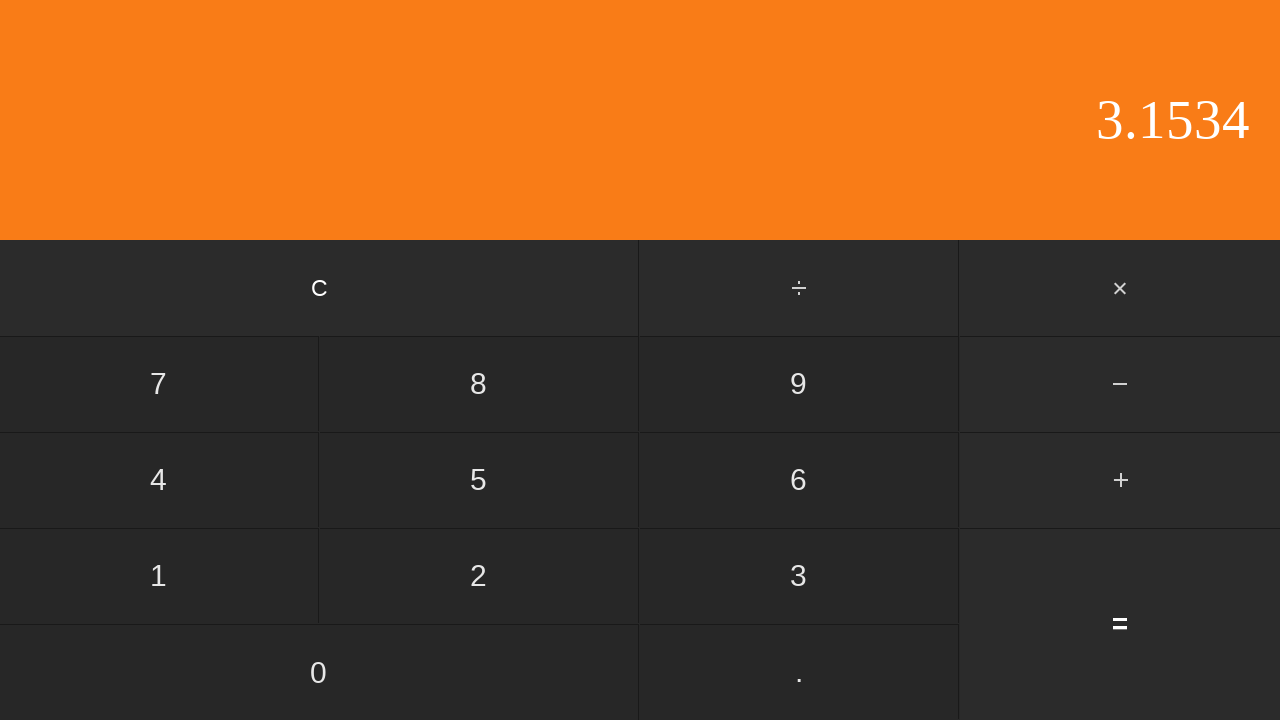